Navigates to W3Schools HTML tables page and verifies the presence of table headers in the customers table

Starting URL: https://www.w3schools.com/html/html_tables.asp

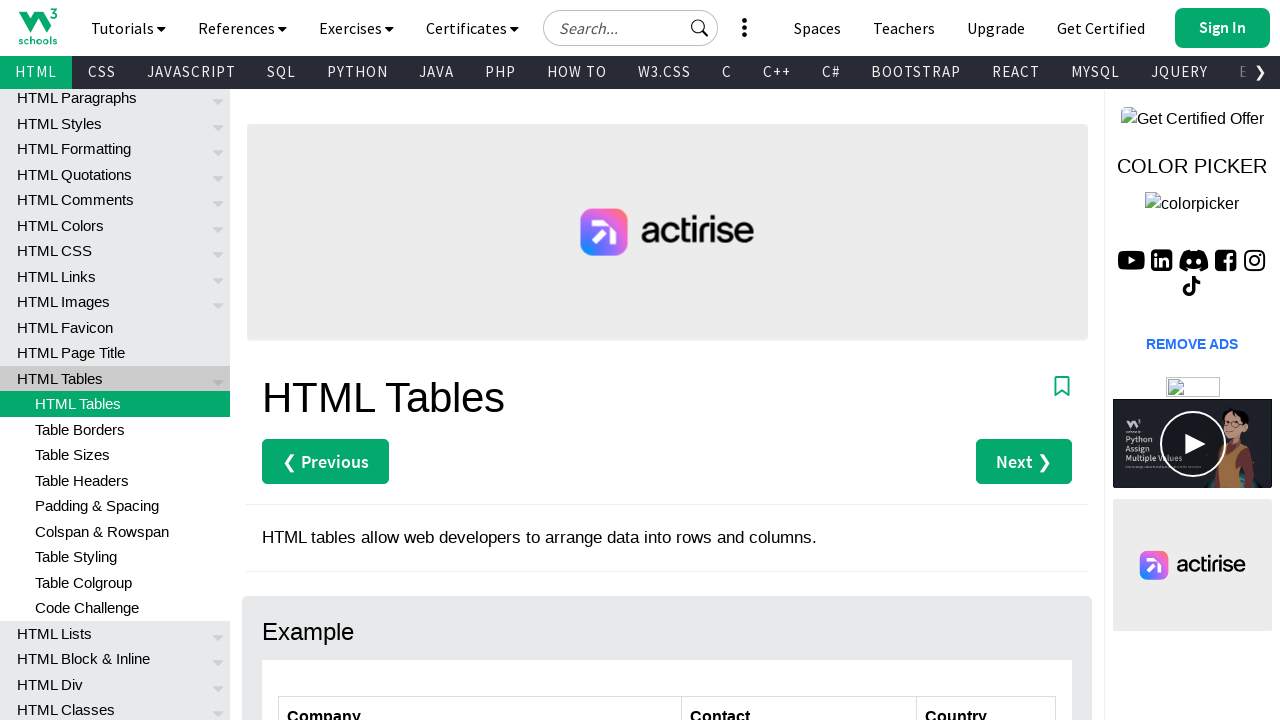

Navigated to W3Schools HTML tables page
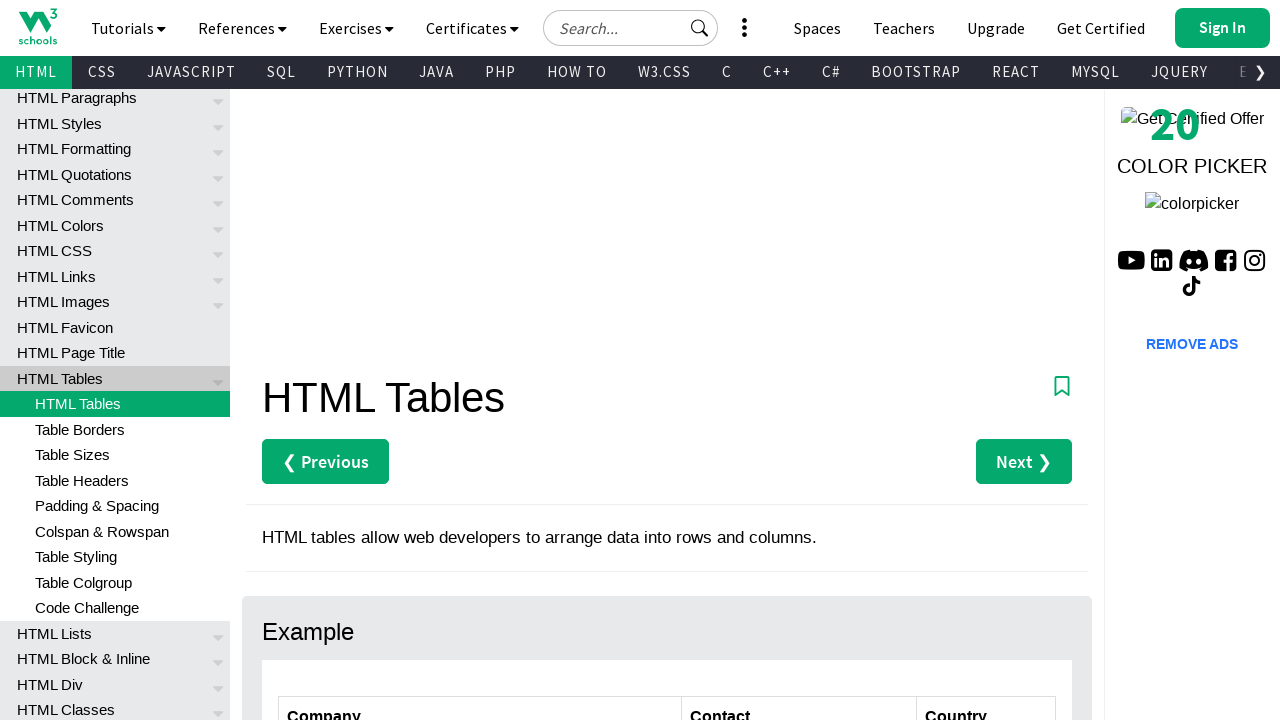

Customers table loaded
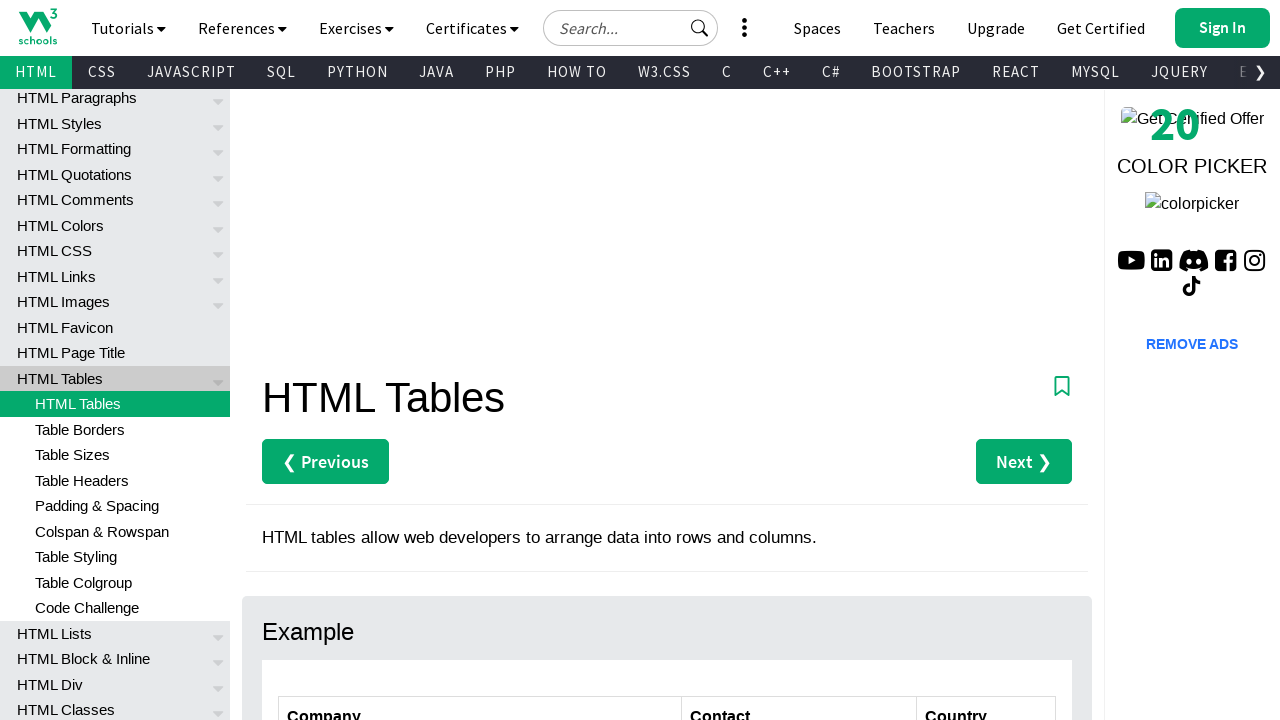

First table header verified
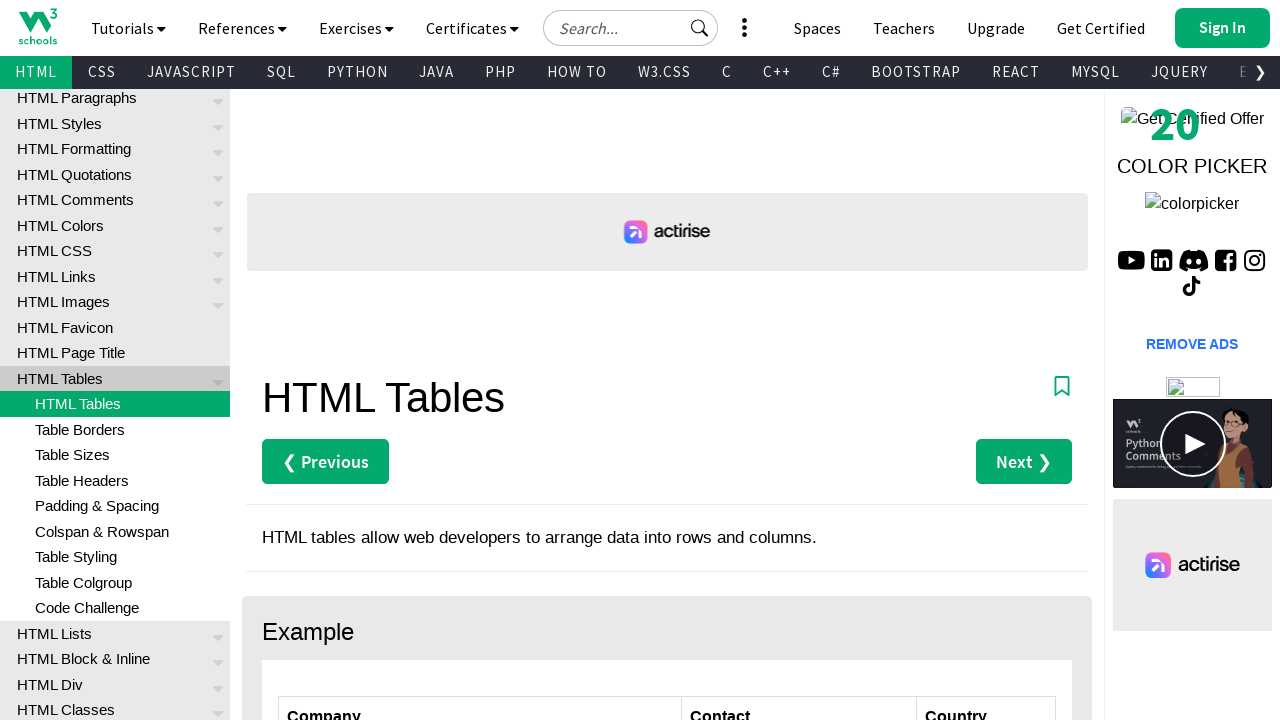

Second table header verified
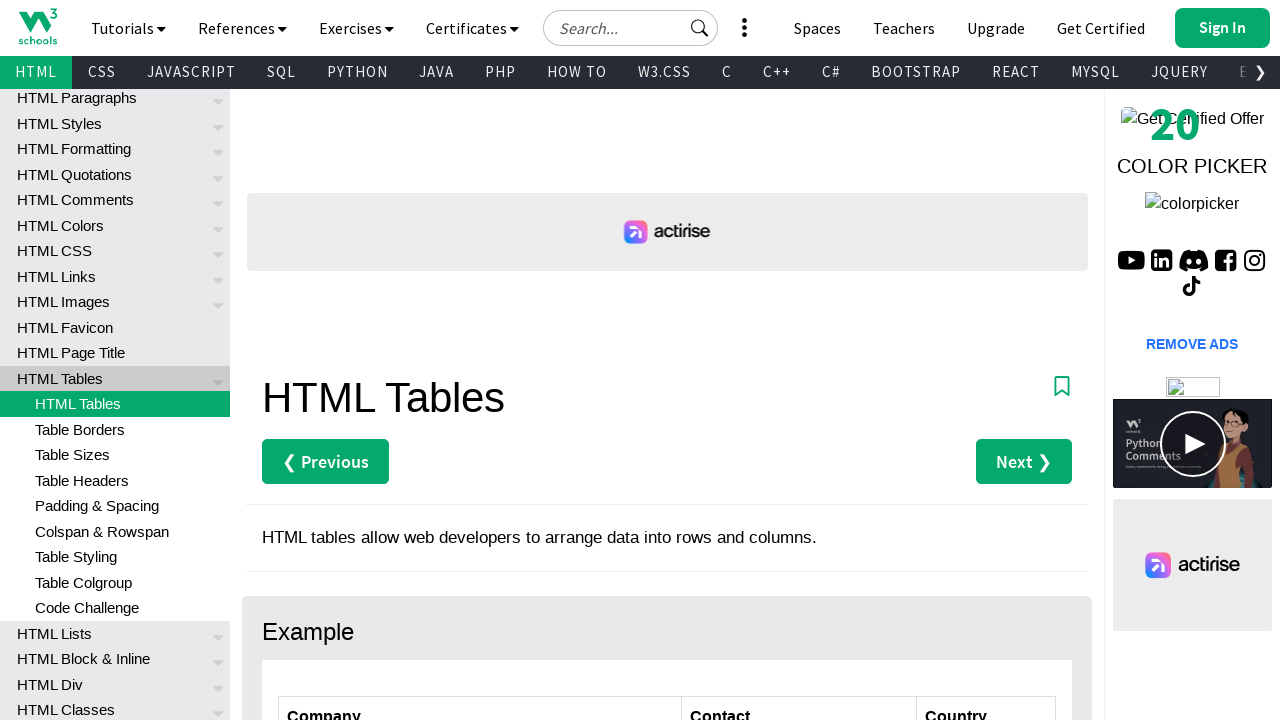

Third table header verified
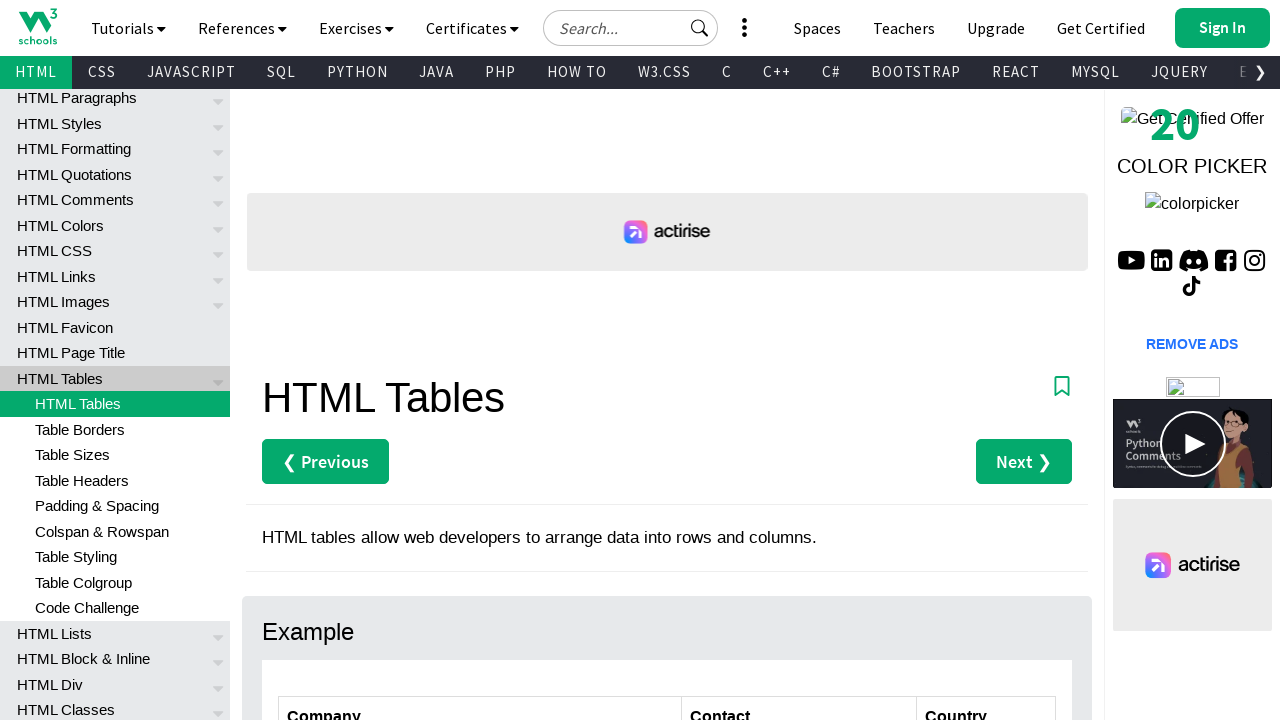

Table rows in customers table verified as accessible
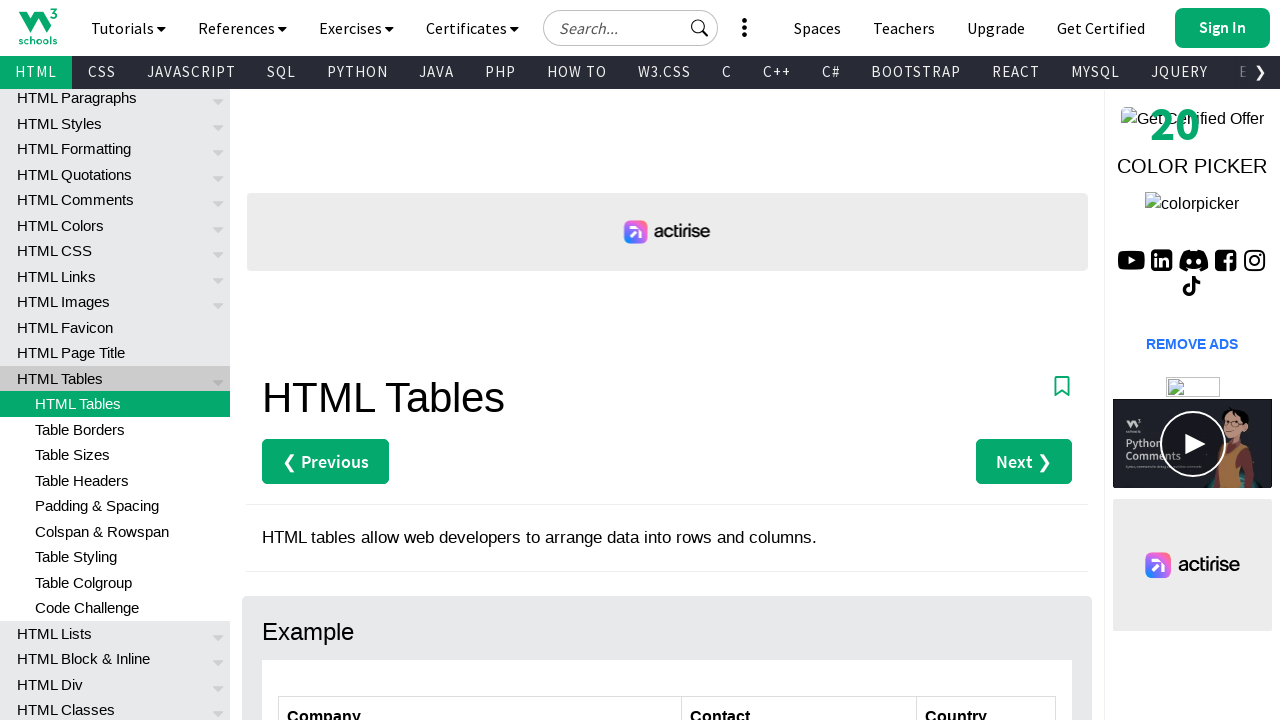

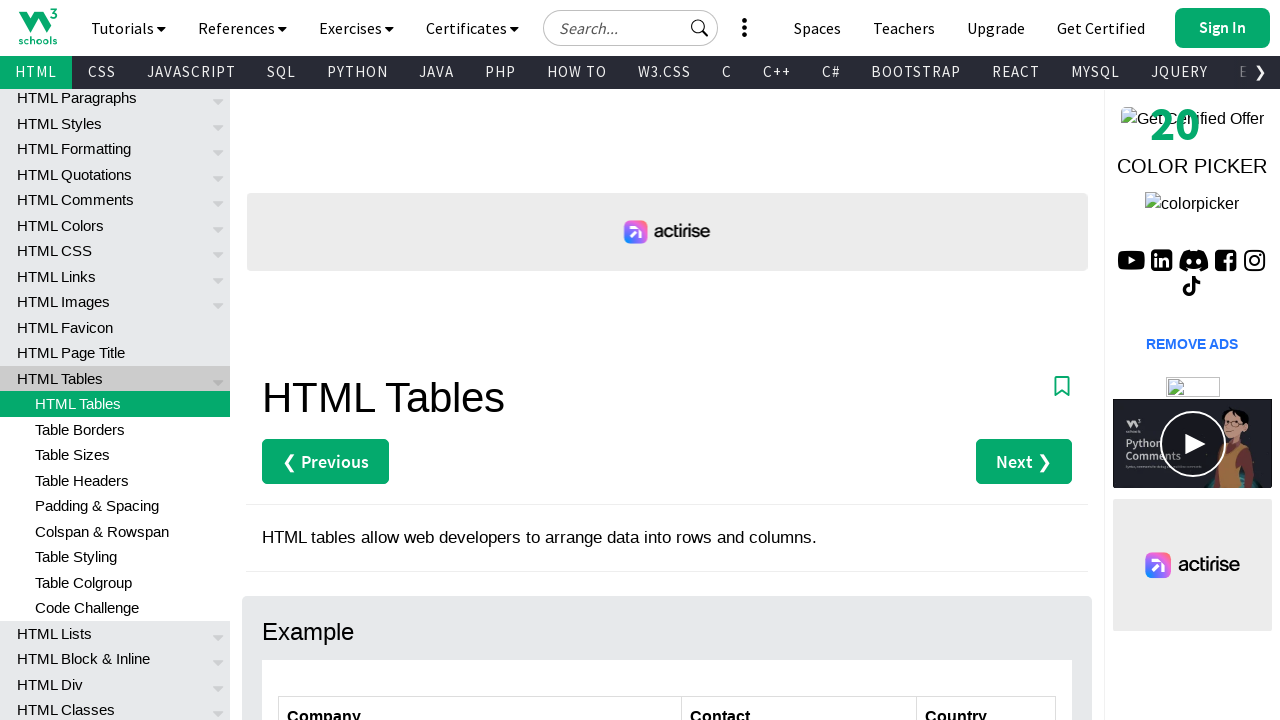